Tests a registration form by filling all required input fields and verifying the successful registration message

Starting URL: http://suninjuly.github.io/registration2.html

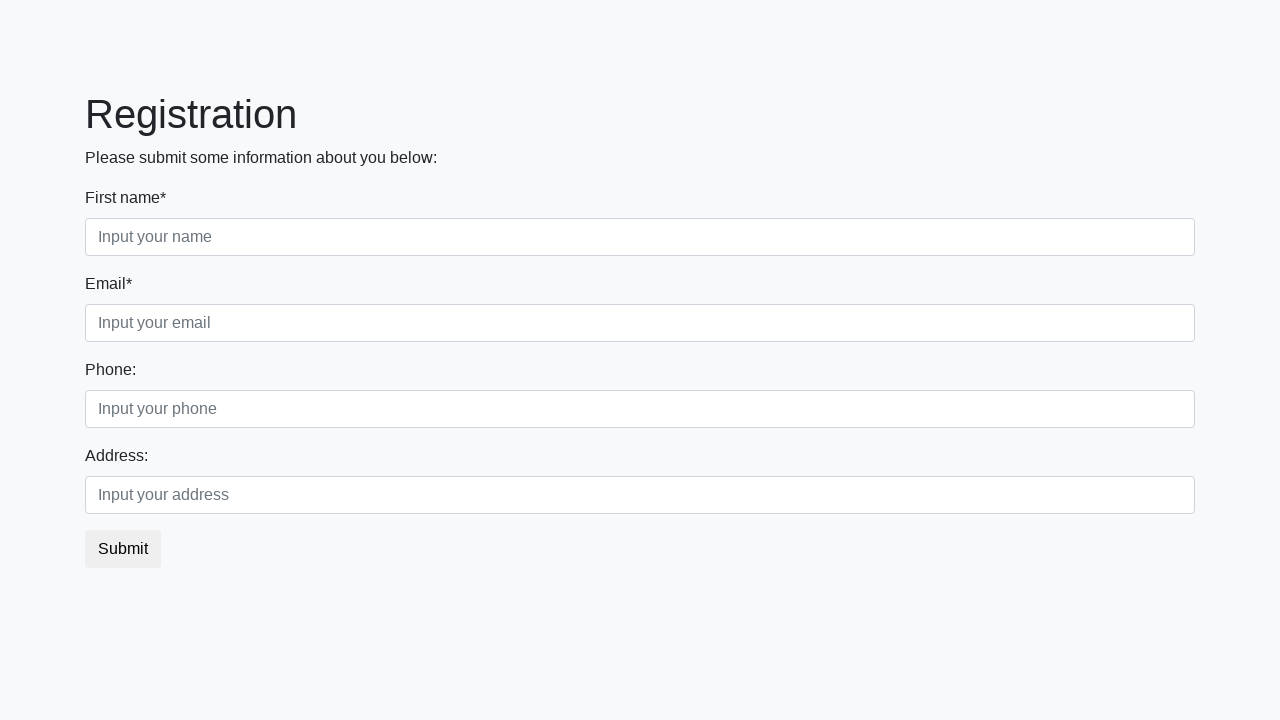

Located all required input fields
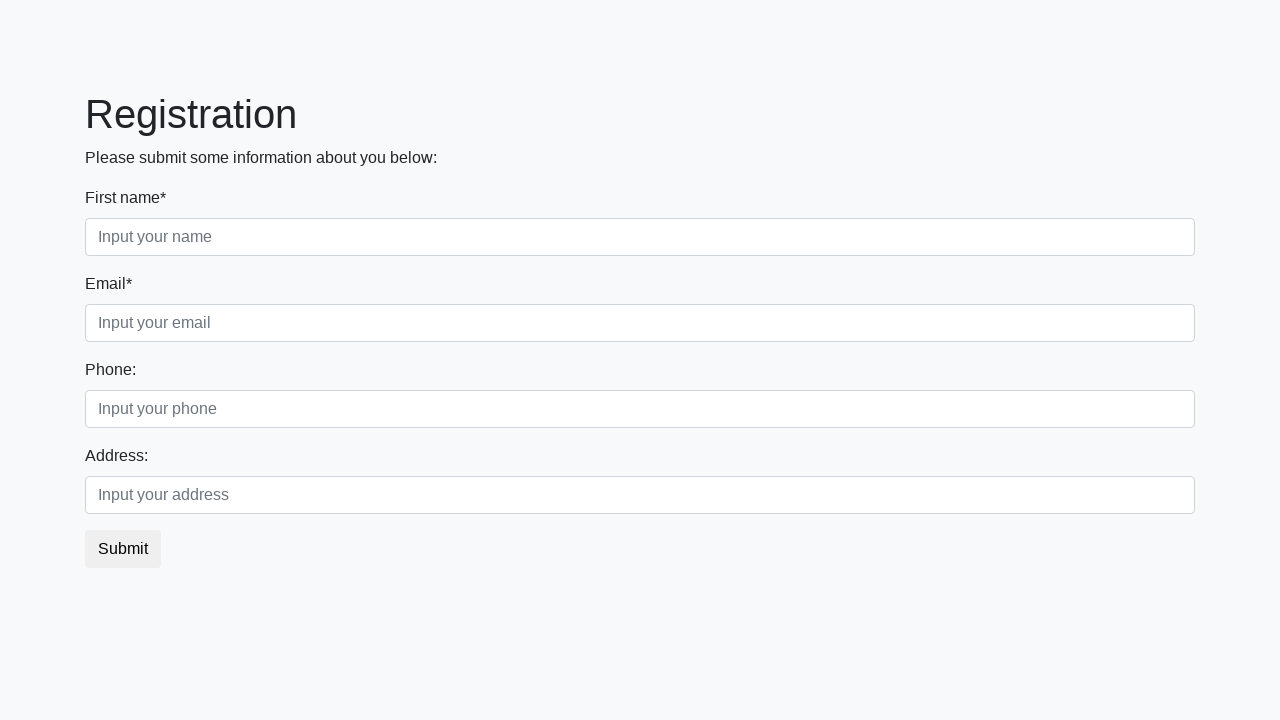

Filled a required input field with test data on input[required] >> nth=0
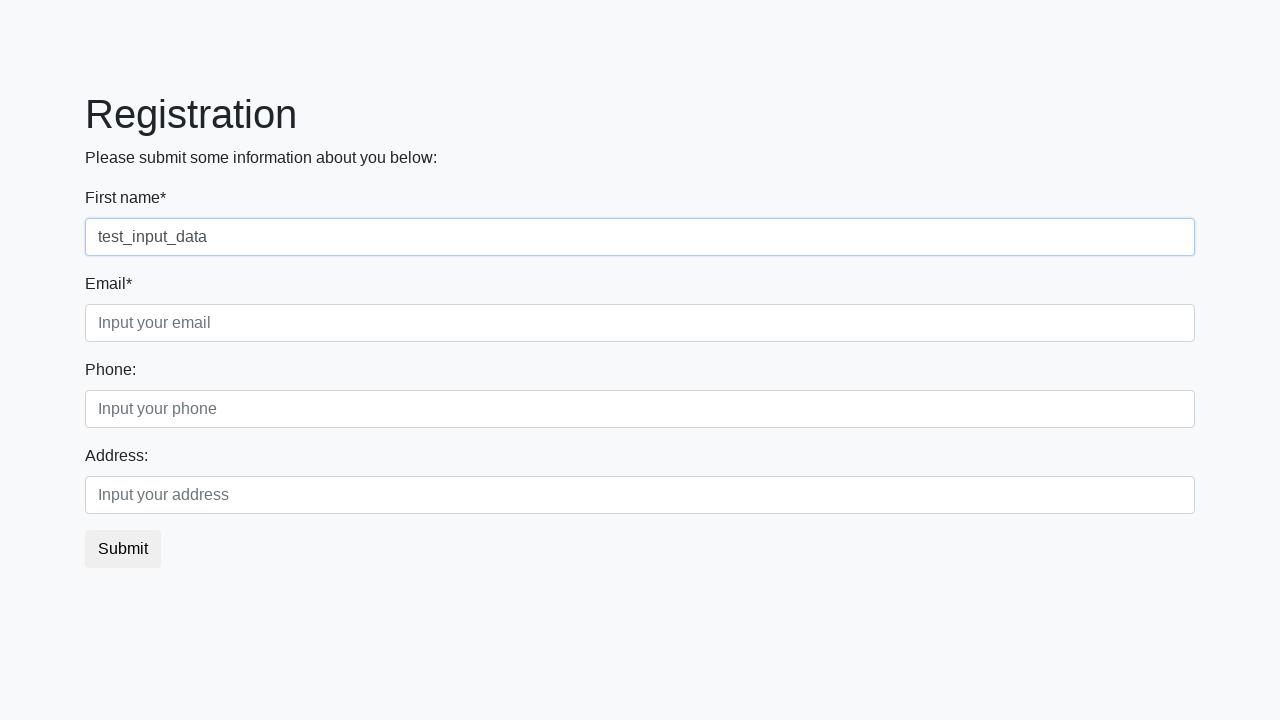

Filled a required input field with test data on input[required] >> nth=1
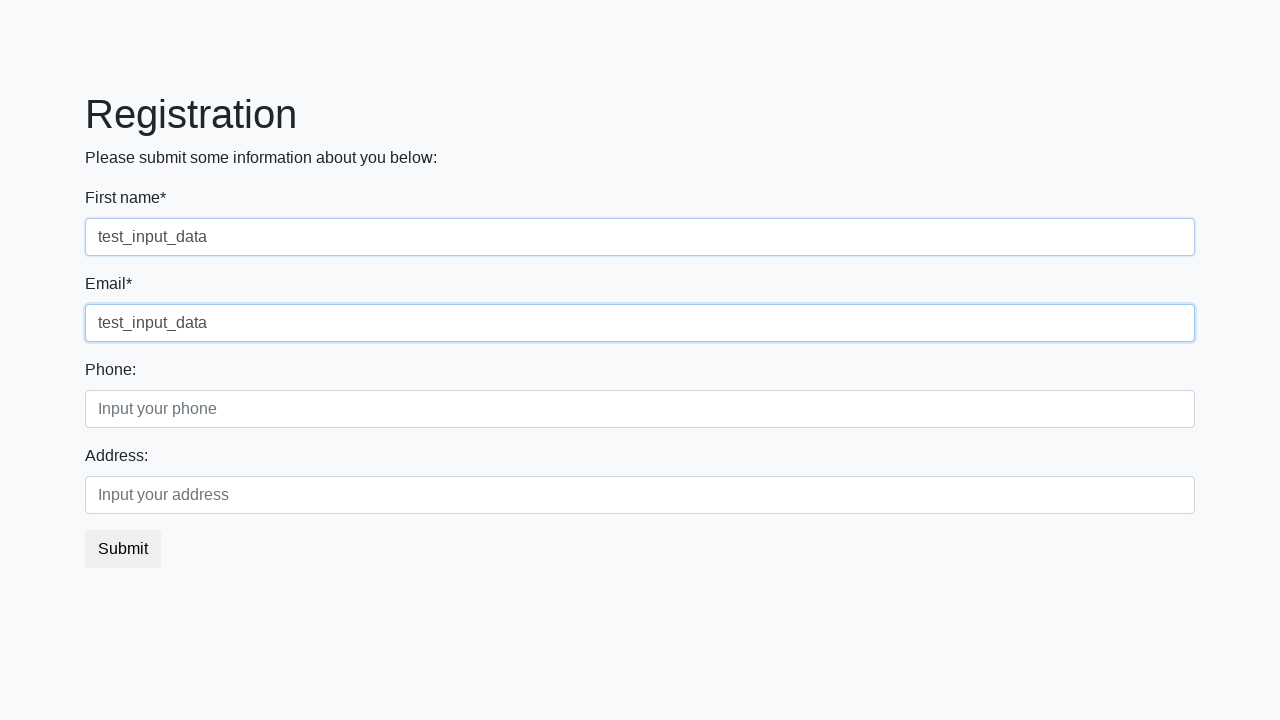

Clicked the submit button at (123, 549) on button.btn
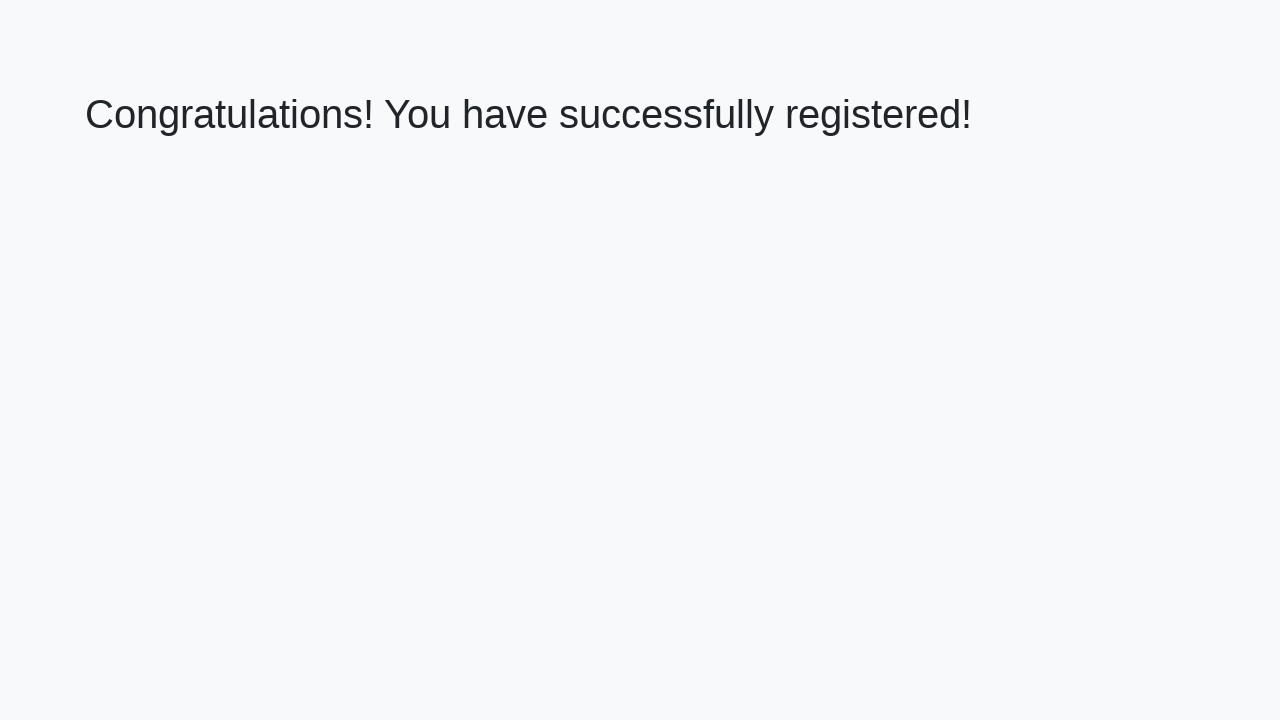

Success message heading appeared
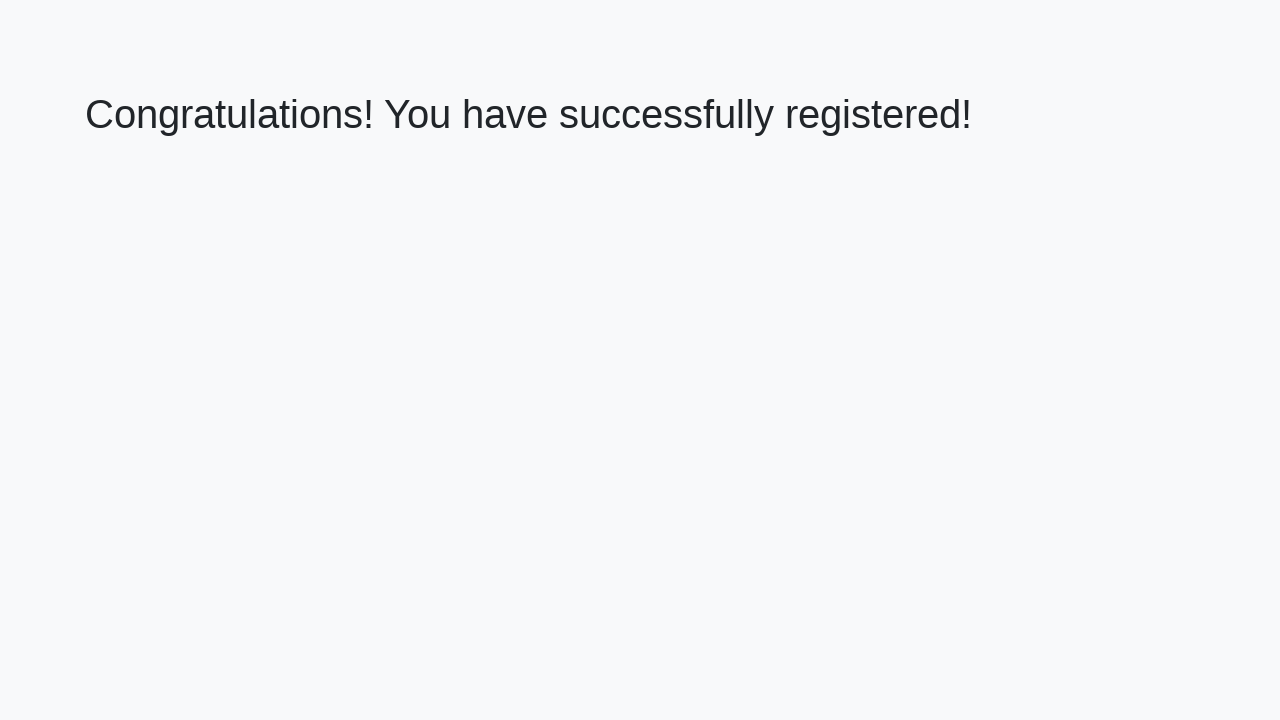

Retrieved success message text content
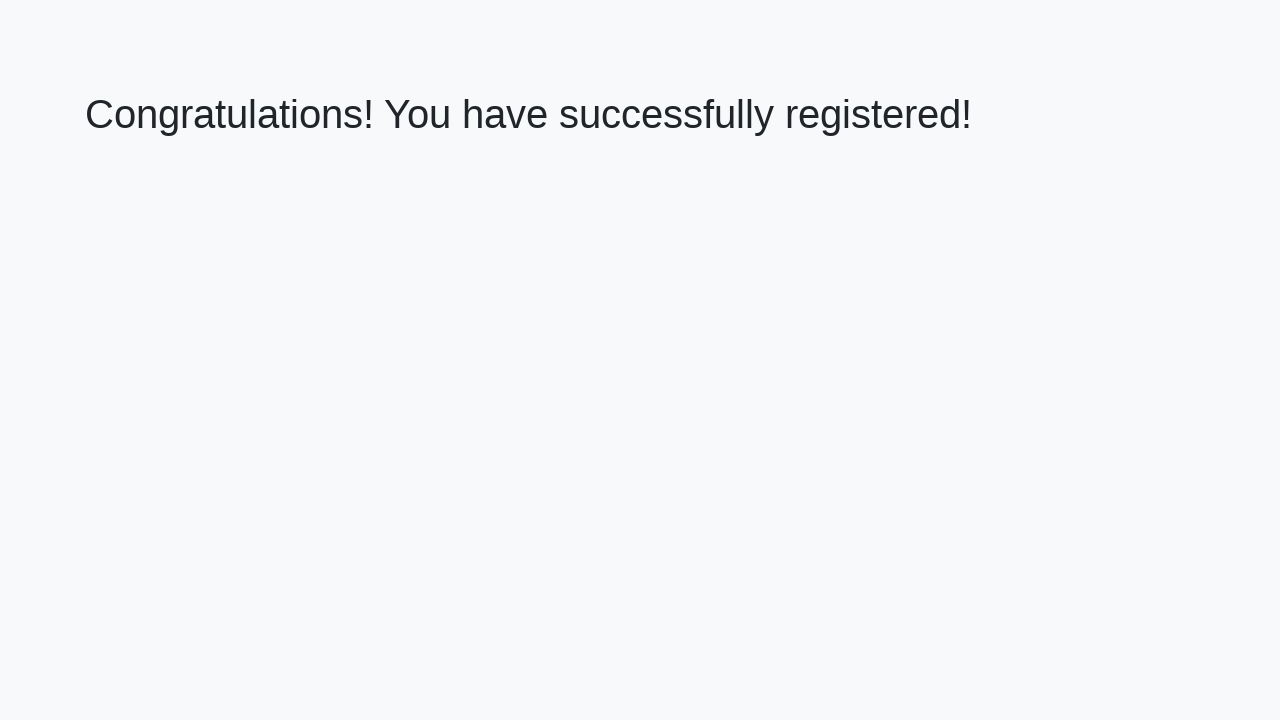

Verified successful registration message
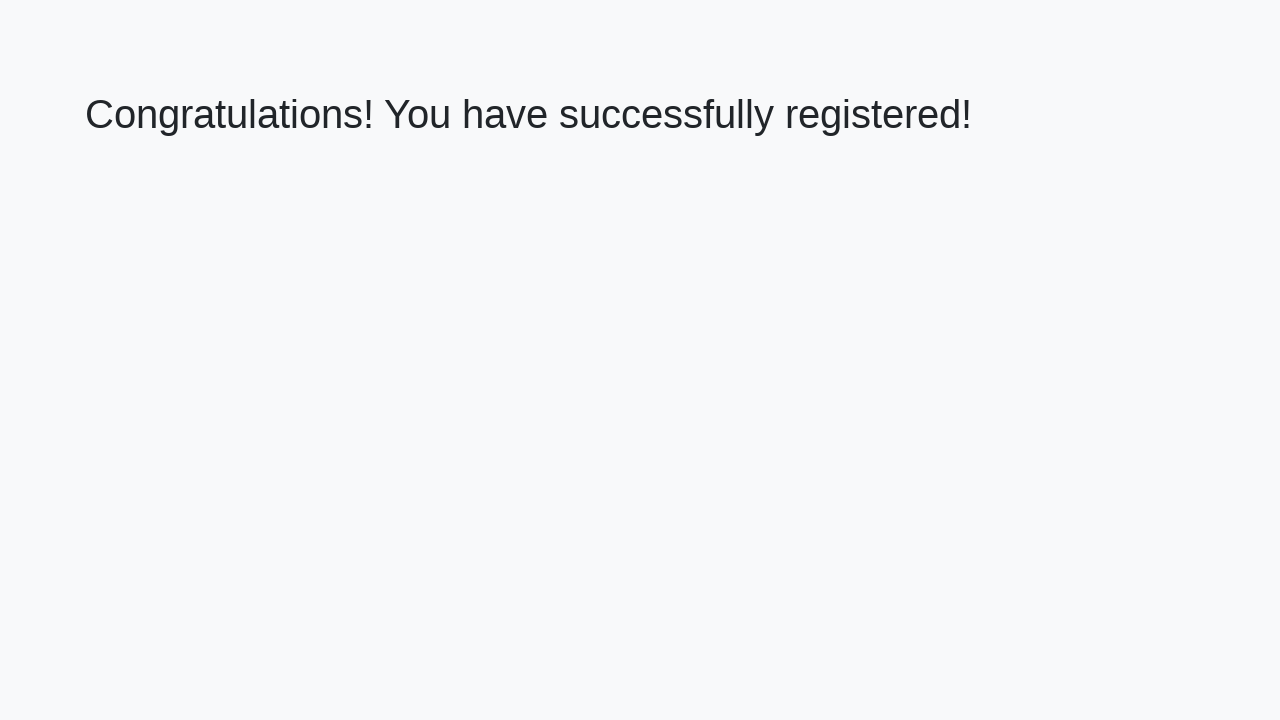

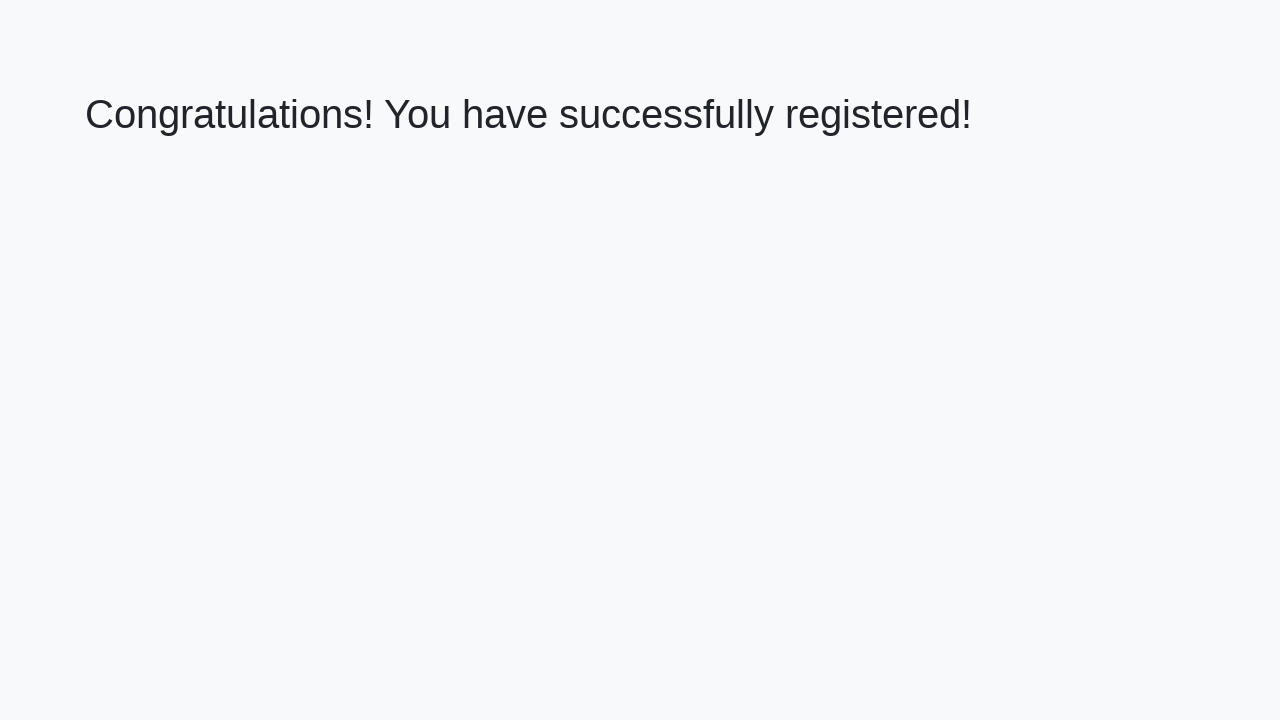